Tests product search functionality by typing "WEAR" in uppercase using shift key, selecting "Summer wear" from autocomplete suggestions, and verifying submit button presence

Starting URL: https://lkmdemoaut.accenture.com/TestMeApp/fetchcat.htm

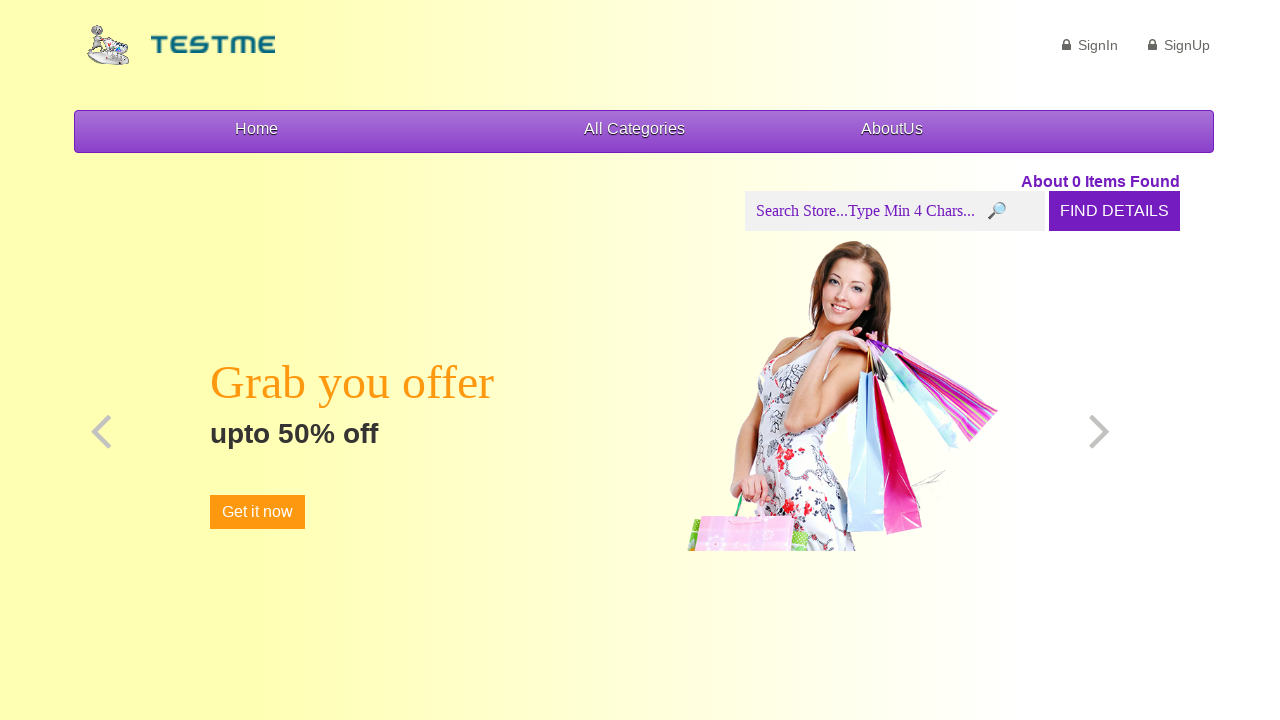

Located search input field with id 'myInput'
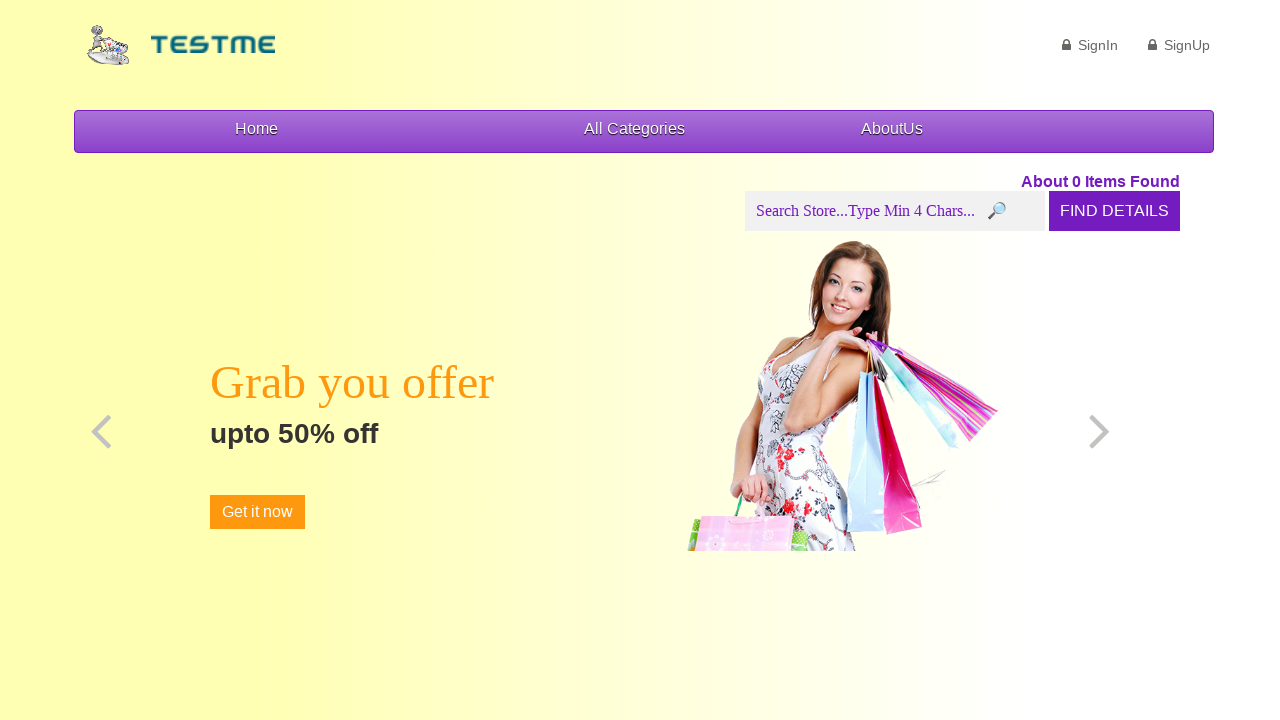

Pressed Shift key down
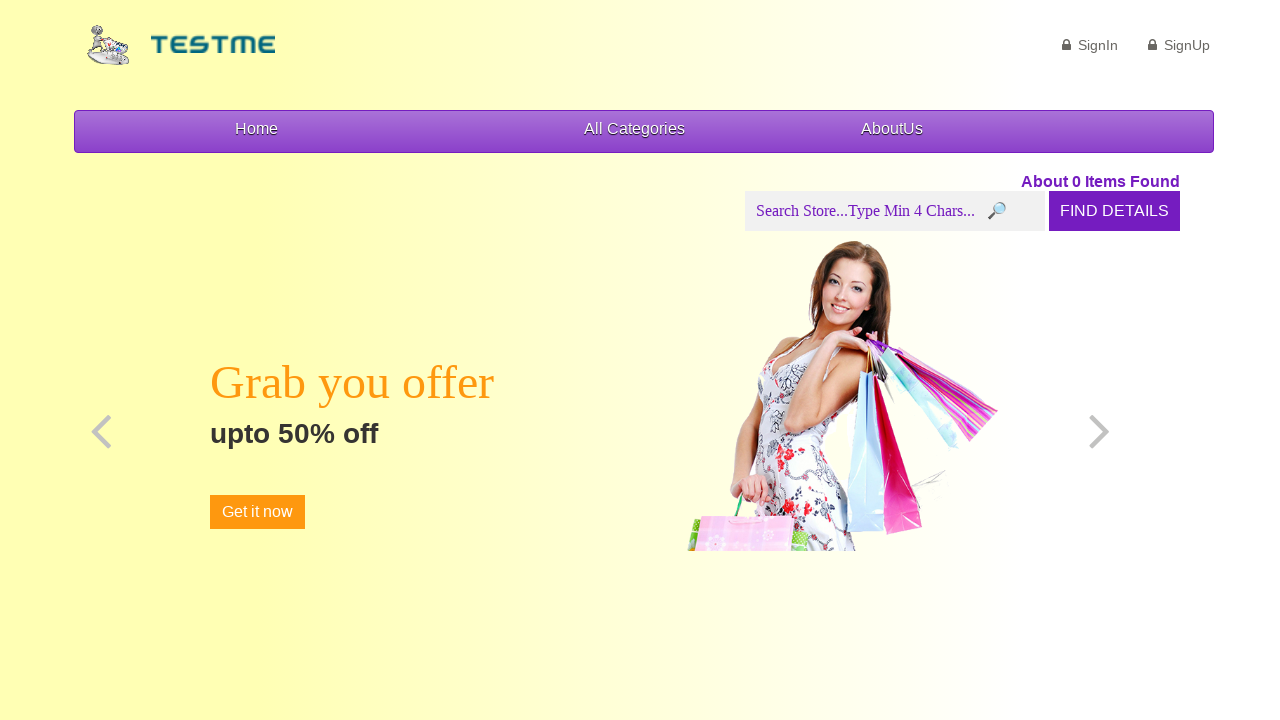

Typed 'w' with shift key held (uppercase 'W') on input#myInput
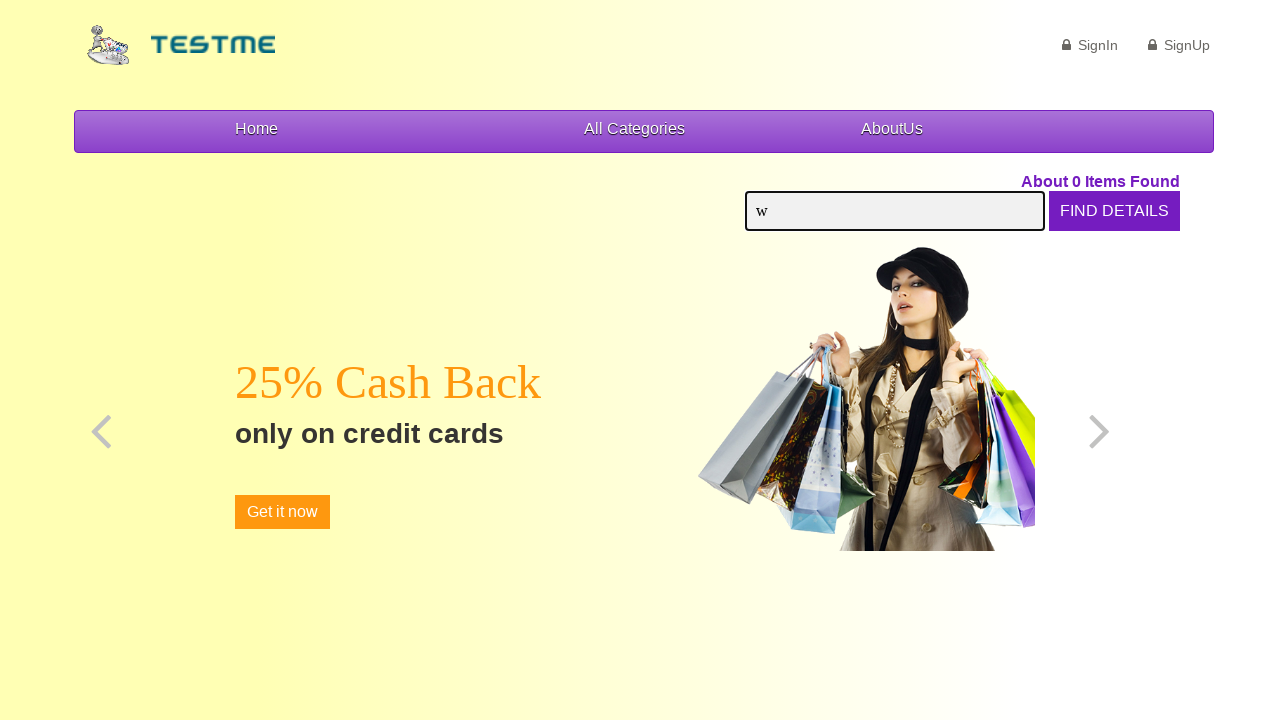

Typed 'e' with shift key held (uppercase 'E') on input#myInput
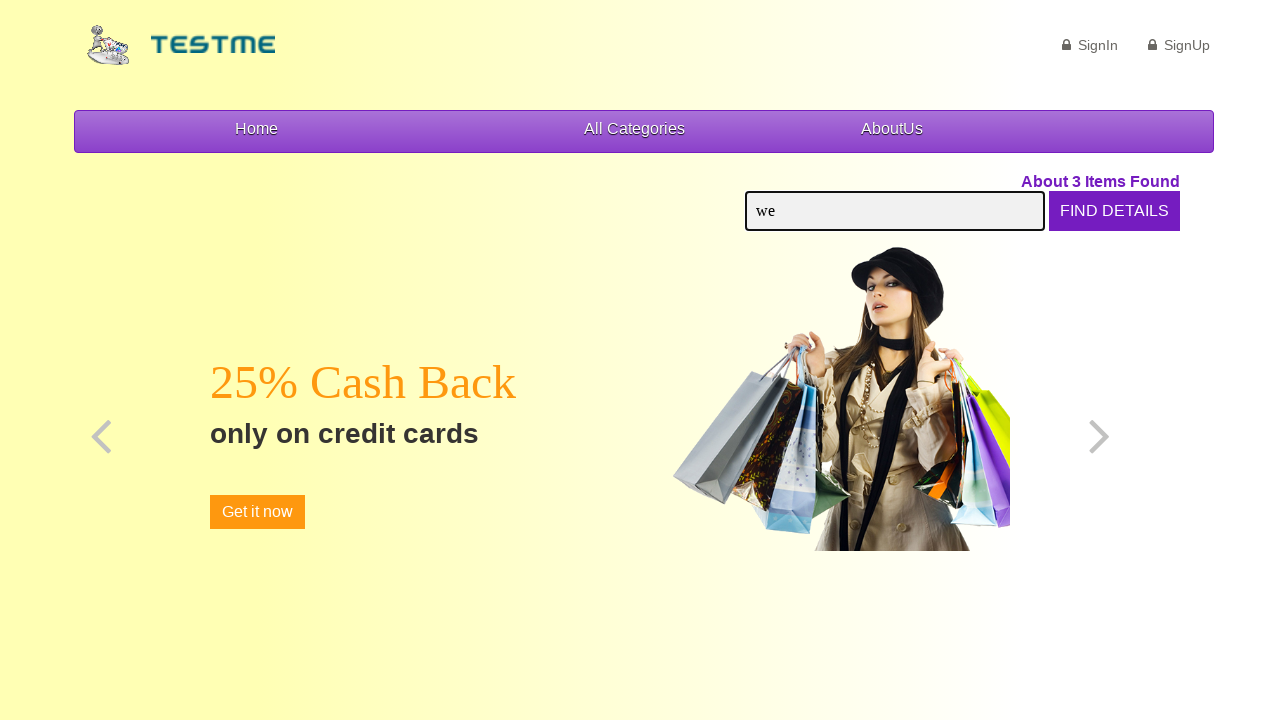

Typed 'a' with shift key held (uppercase 'A') on input#myInput
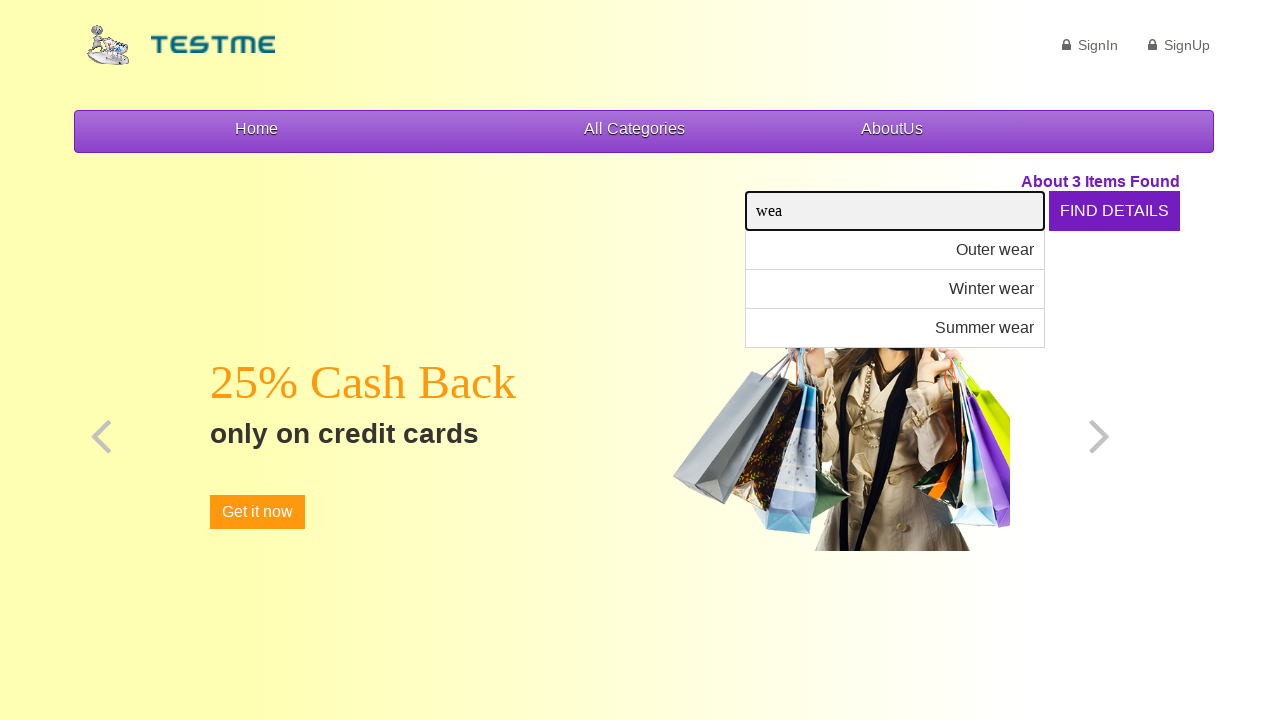

Typed 'r' with shift key held (uppercase 'R') on input#myInput
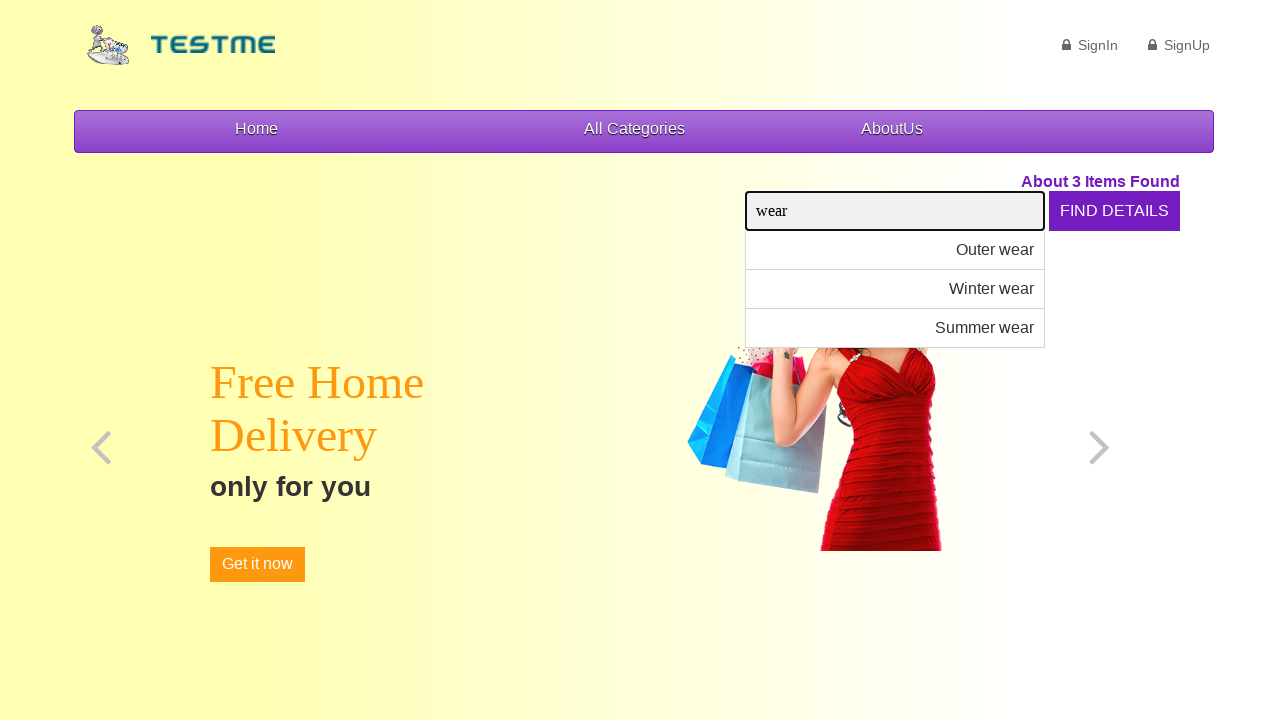

Released Shift key
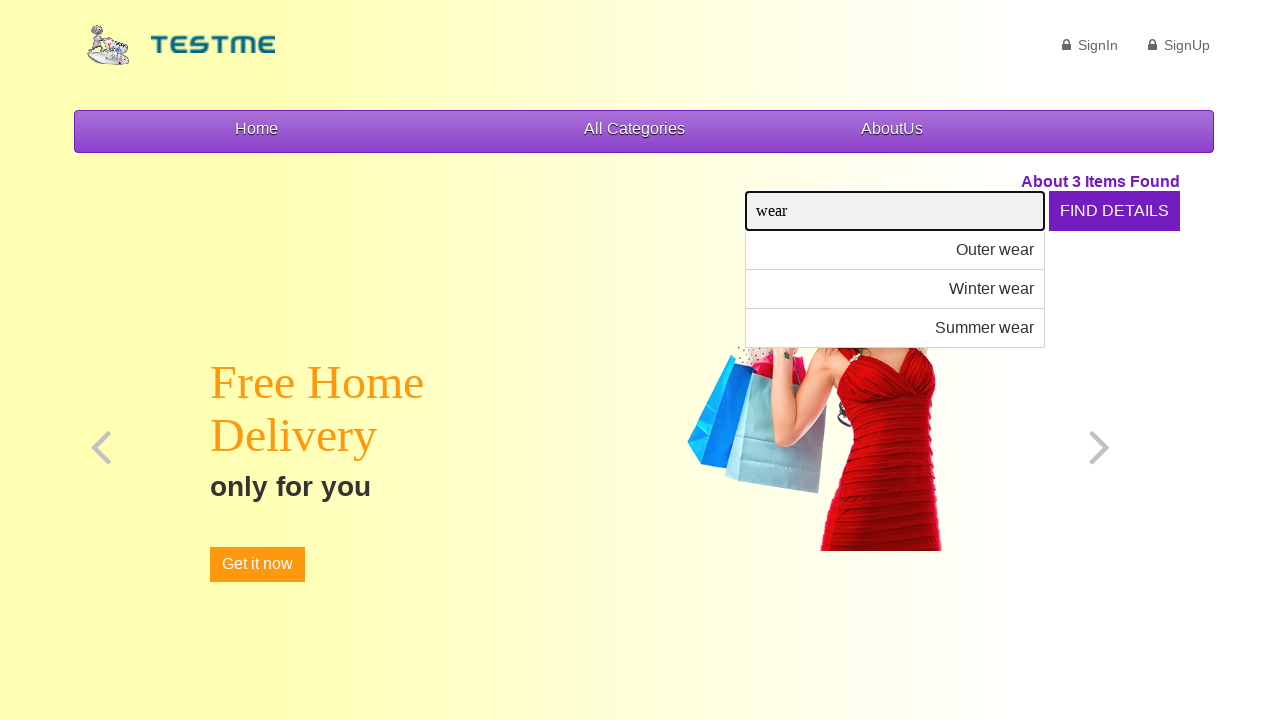

Waited 3 seconds for autocomplete suggestions to appear
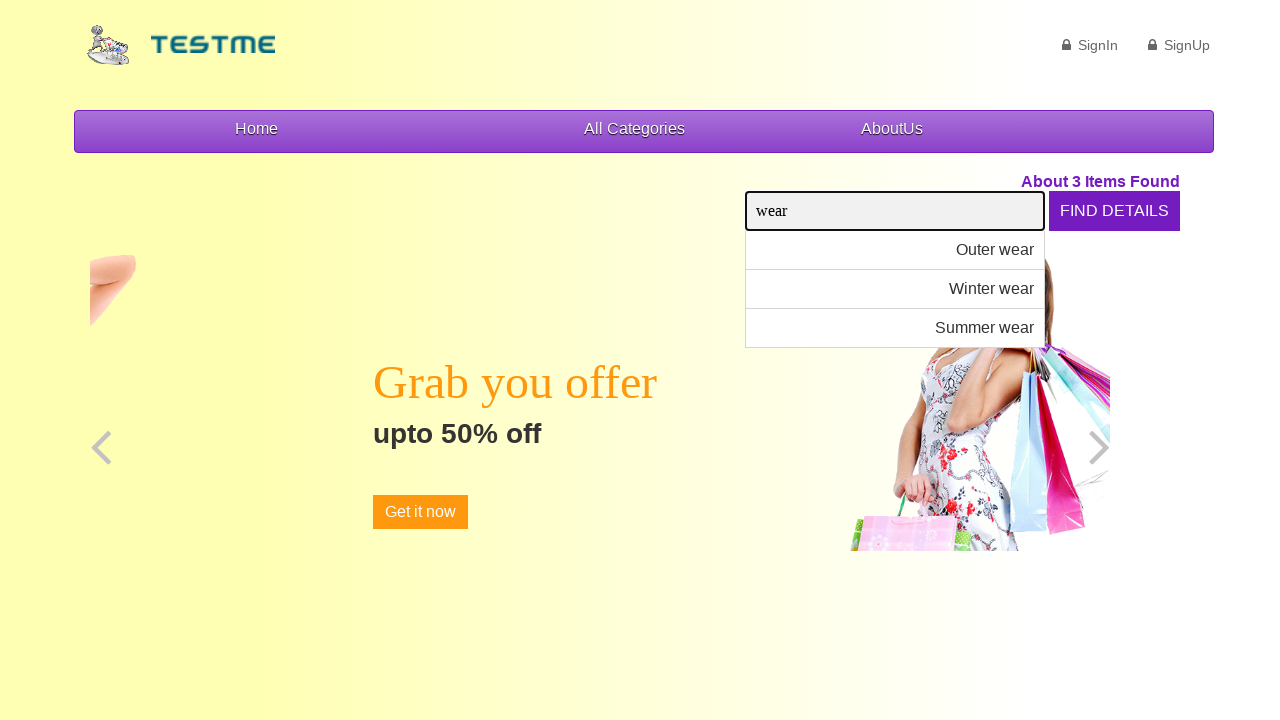

Located 'Summer wear' suggestion element
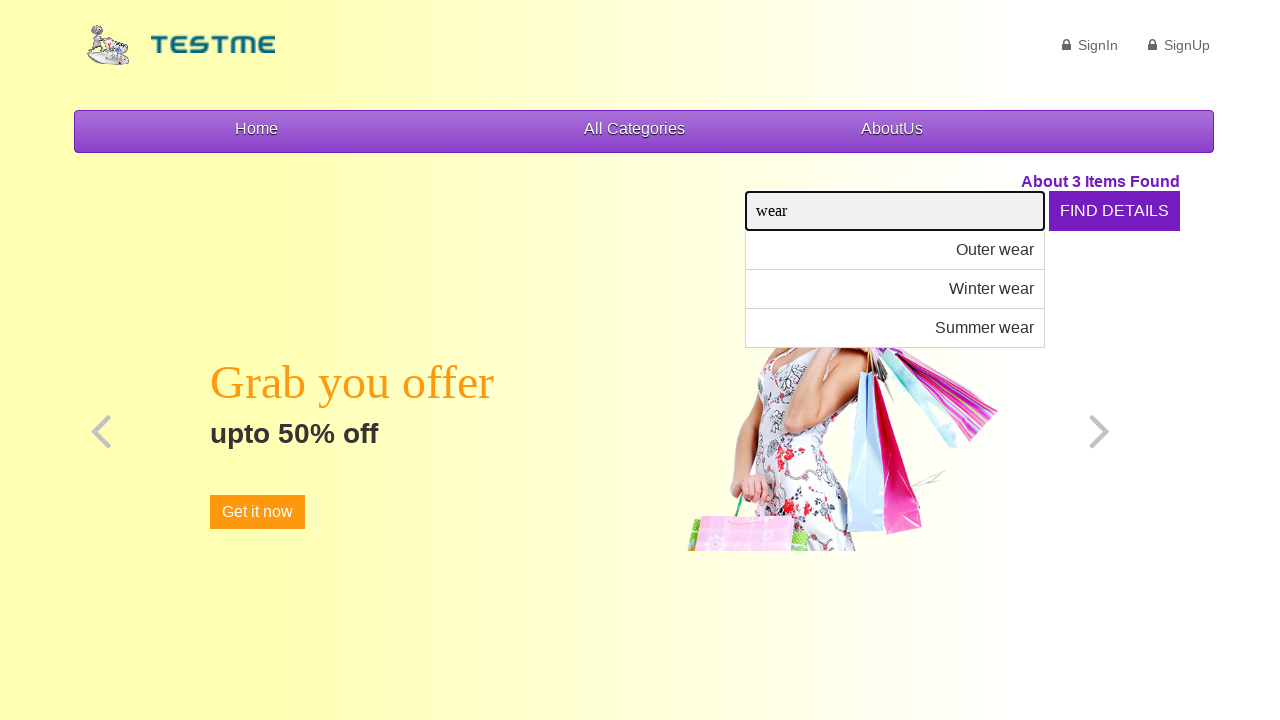

Clicked on 'Summer wear' suggestion from autocomplete at (895, 328) on (//div[contains(.,'Summer wear')])[4]
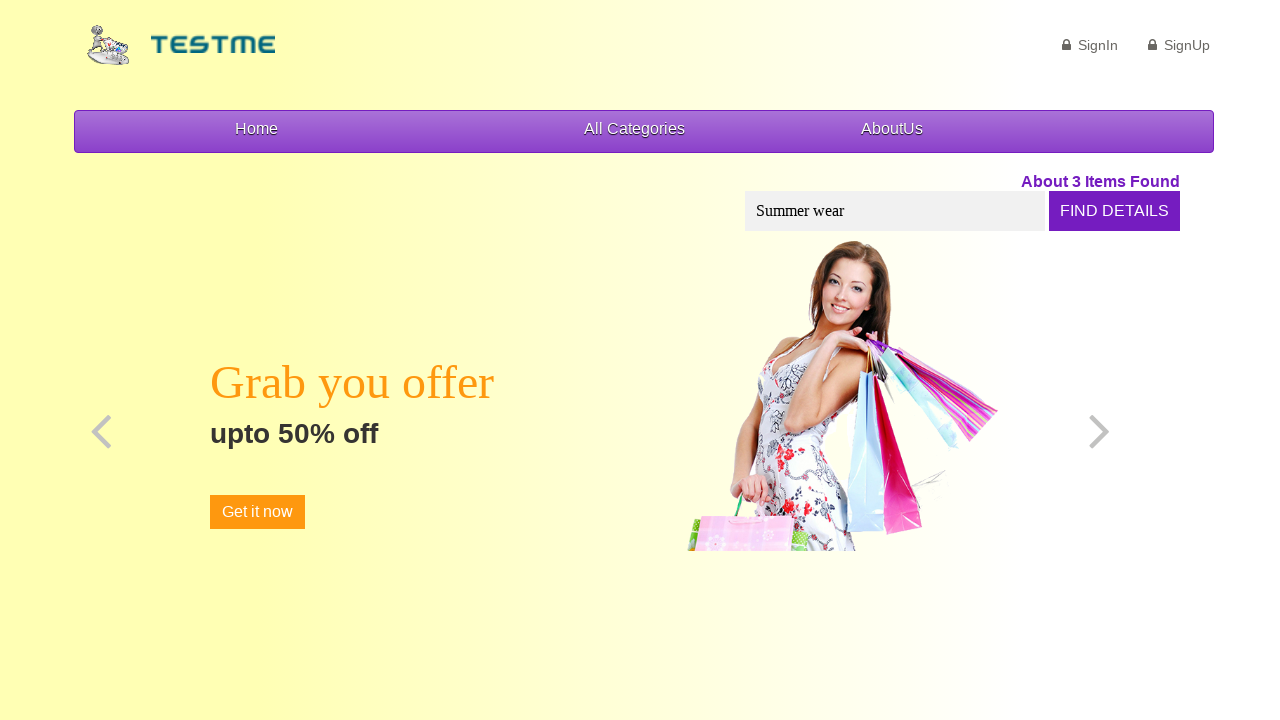

Waited 3 seconds for page to update after selecting suggestion
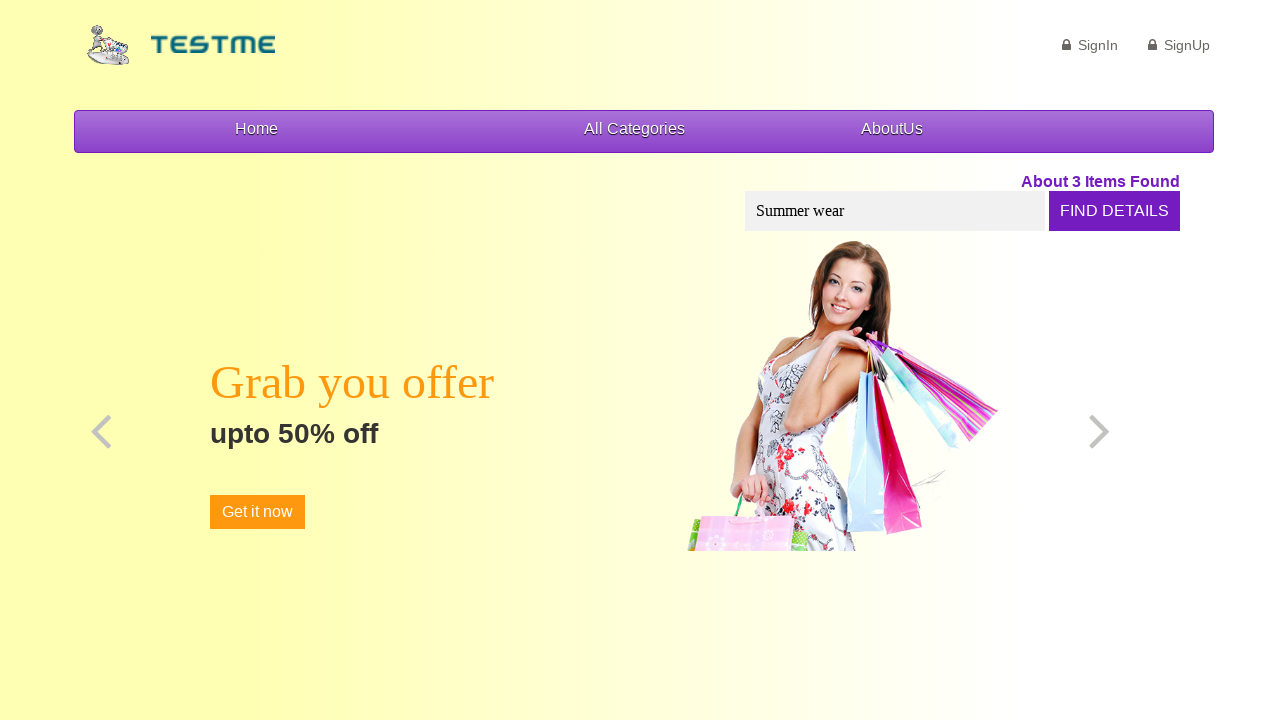

Verified submit button is present on page
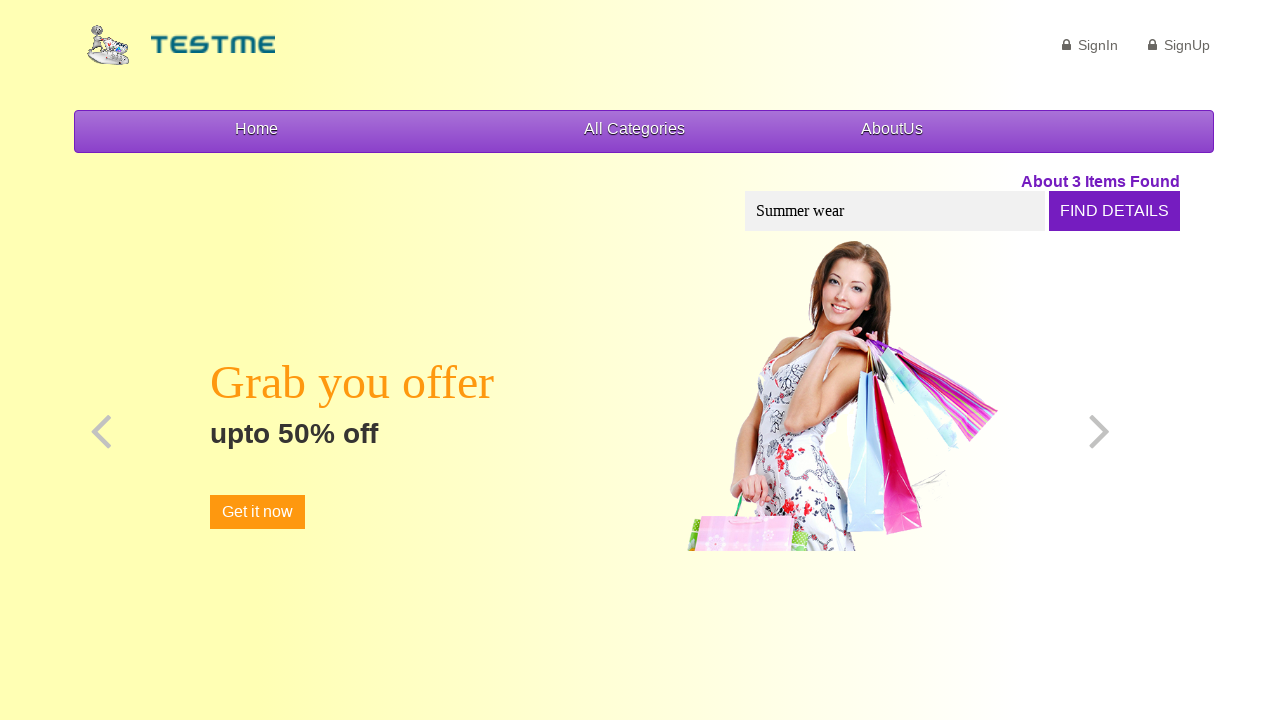

Final wait of 3 seconds
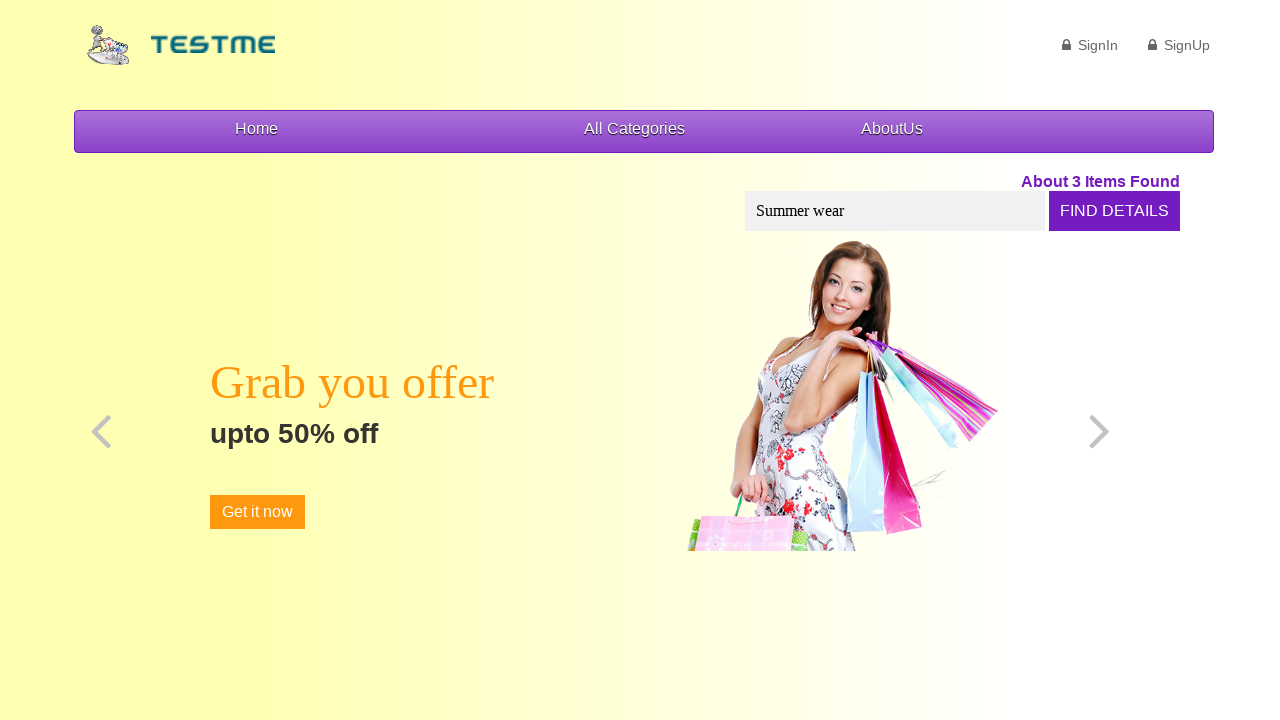

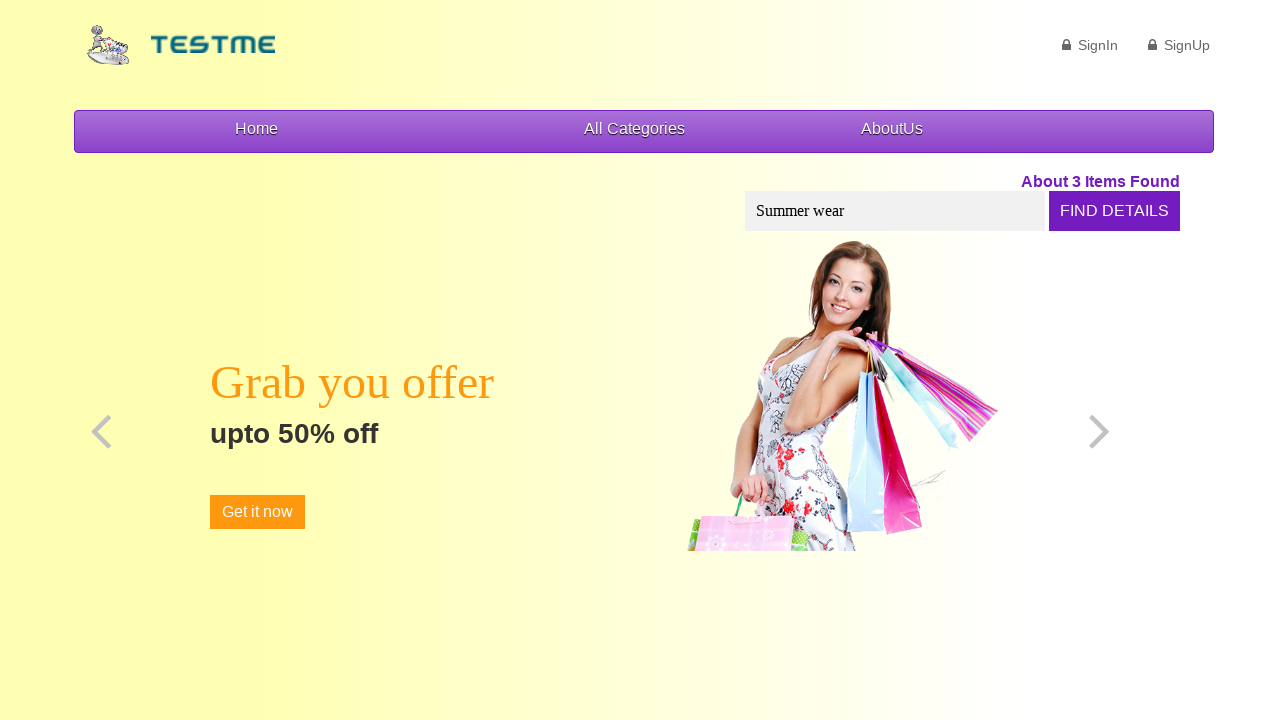